Tests clicking a button that triggers a JS Prompt dialog, entering text and accepting with OK

Starting URL: http://the-internet.herokuapp.com/javascript_alerts

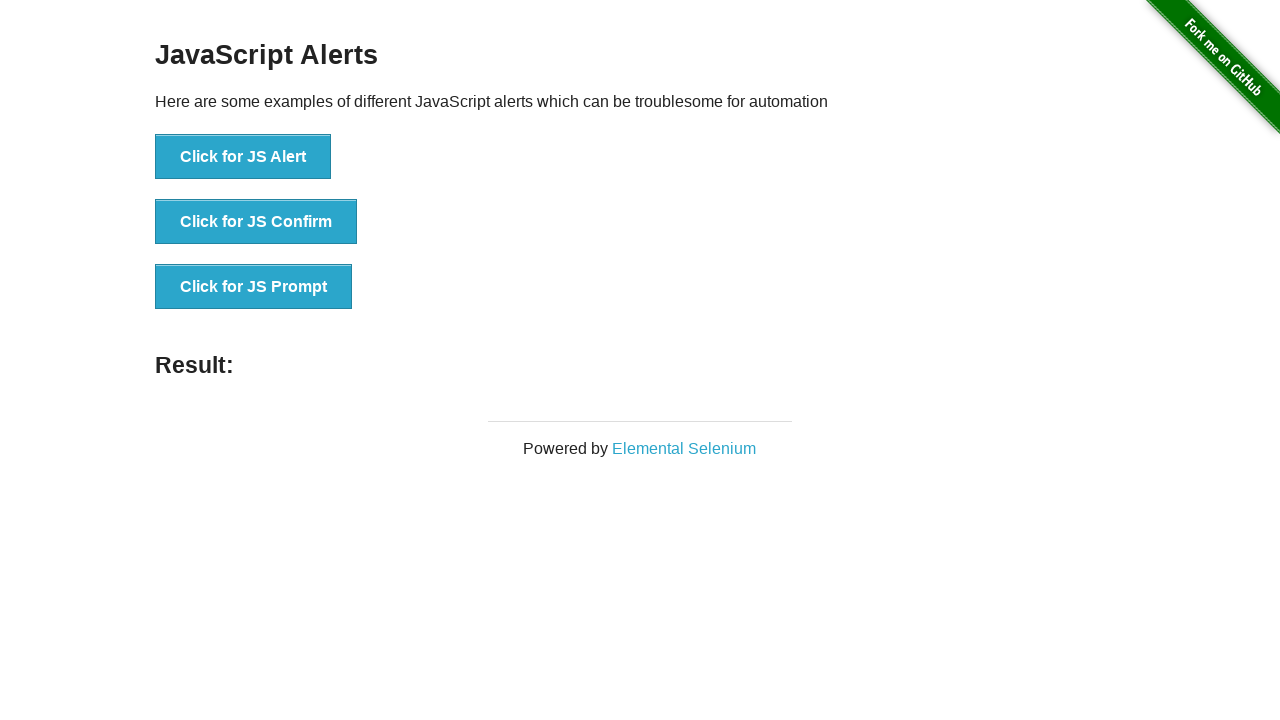

Set up dialog handler to accept prompt with text 'tamar samara'
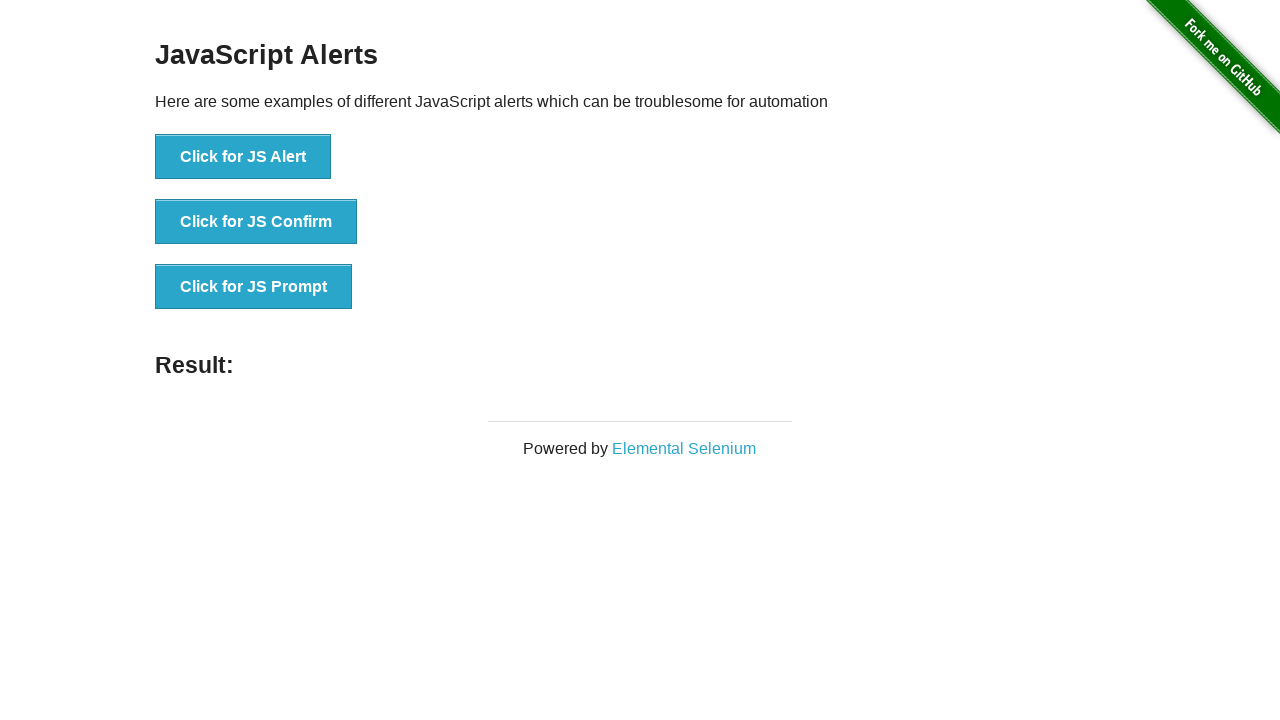

Clicked button that triggers JS Prompt dialog at (254, 287) on xpath=//*[@id="content"]/div/ul/li[3]/button
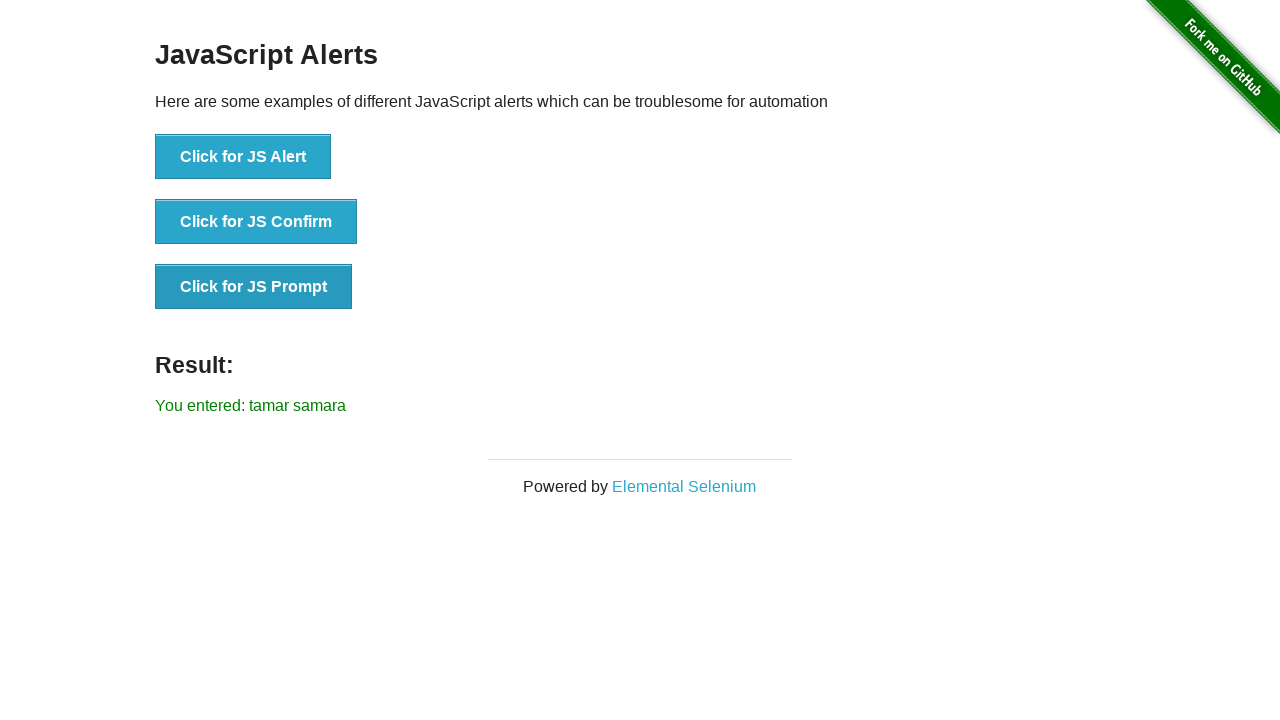

Waited for result message to appear
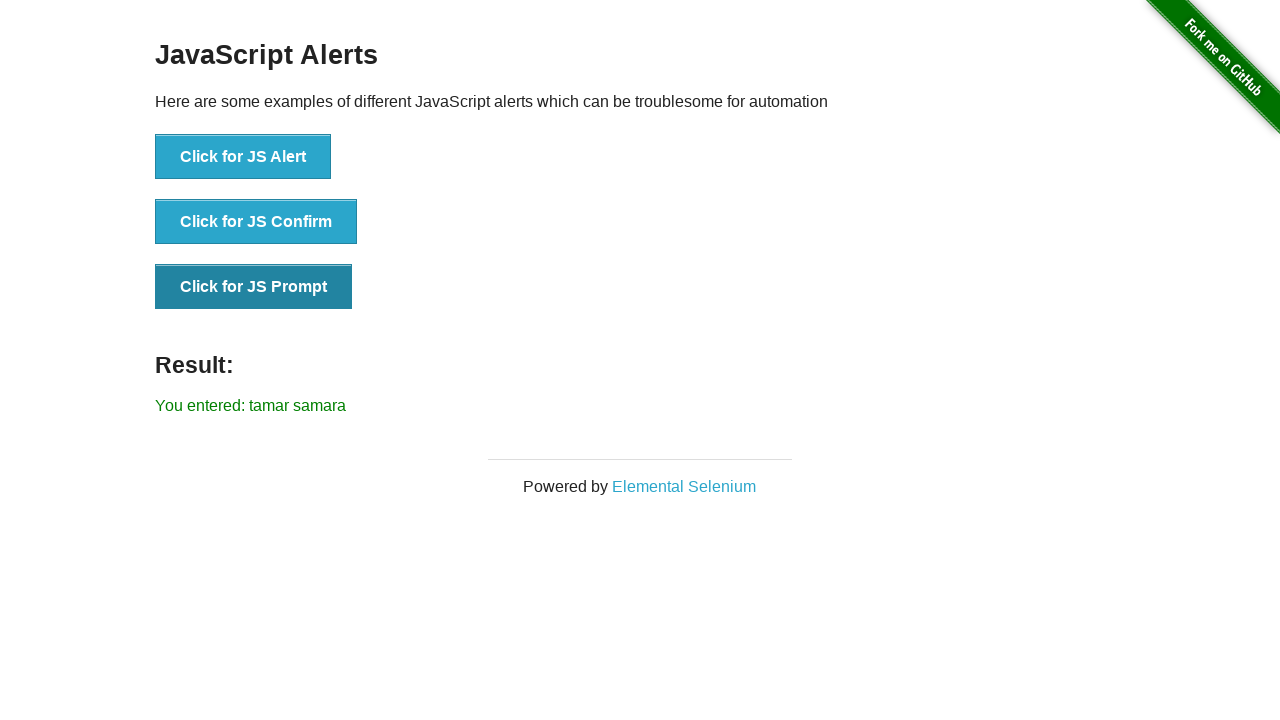

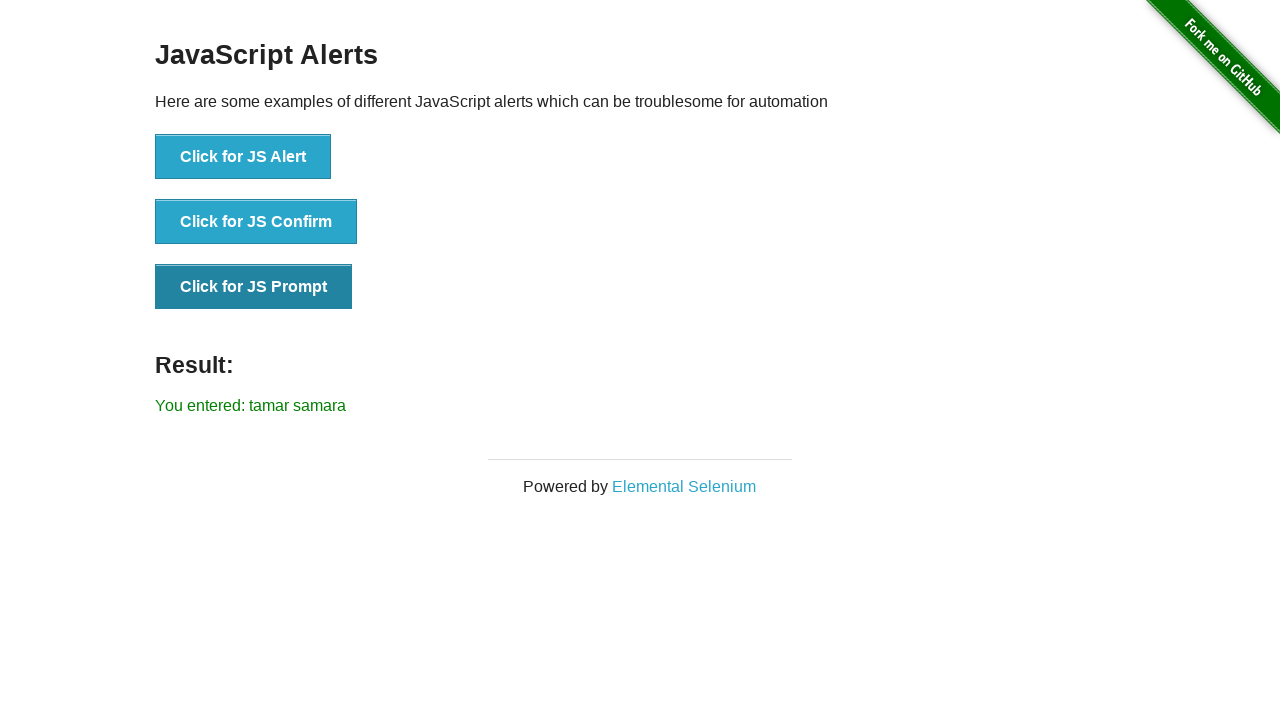